Tests HTML5 drag-and-drop functionality by dragging column A to column B using coordinate-based approach

Starting URL: https://automationfc.github.io/drag-drop-html5/

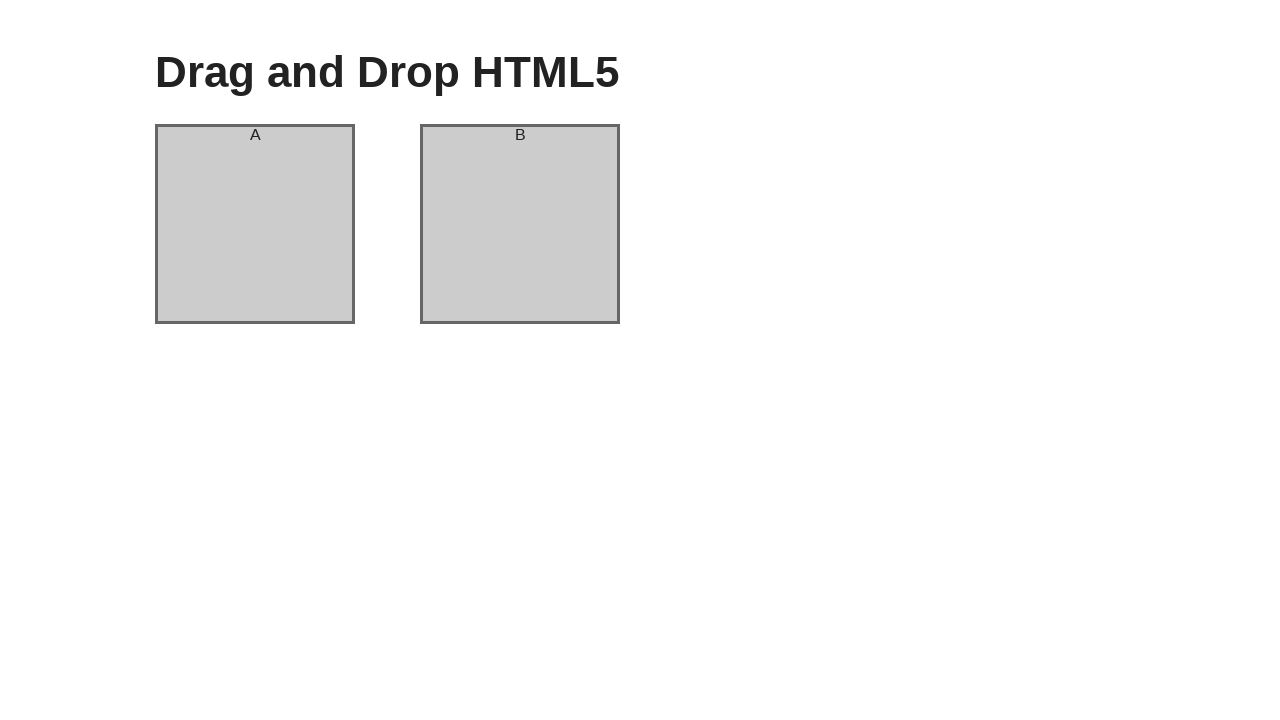

Located source element (column A)
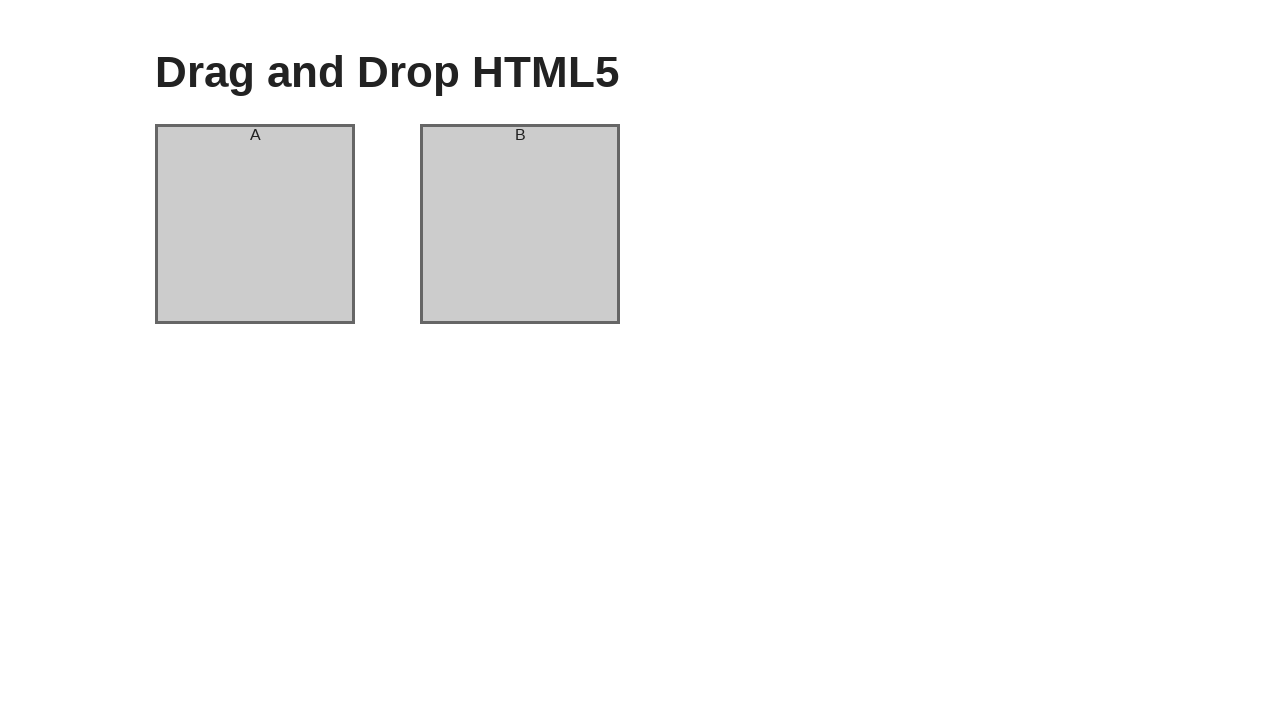

Located target element (column B)
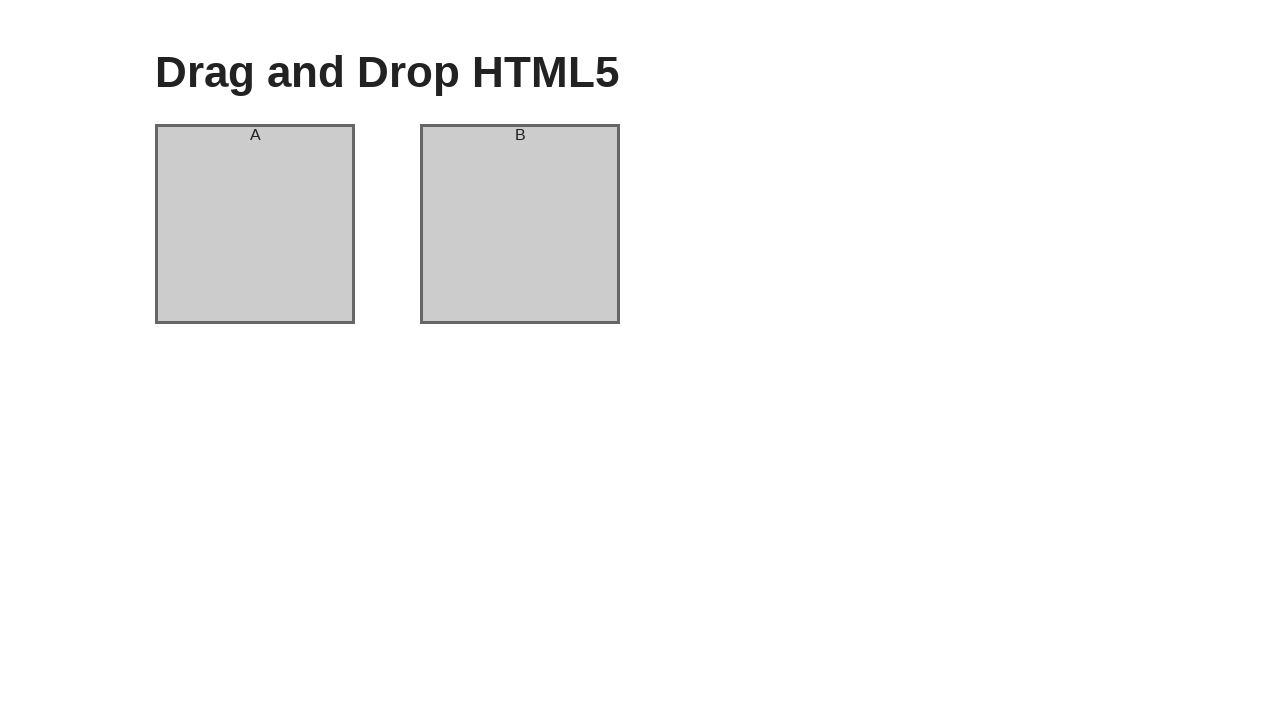

Dragged column A to column B using coordinate-based approach at (520, 224)
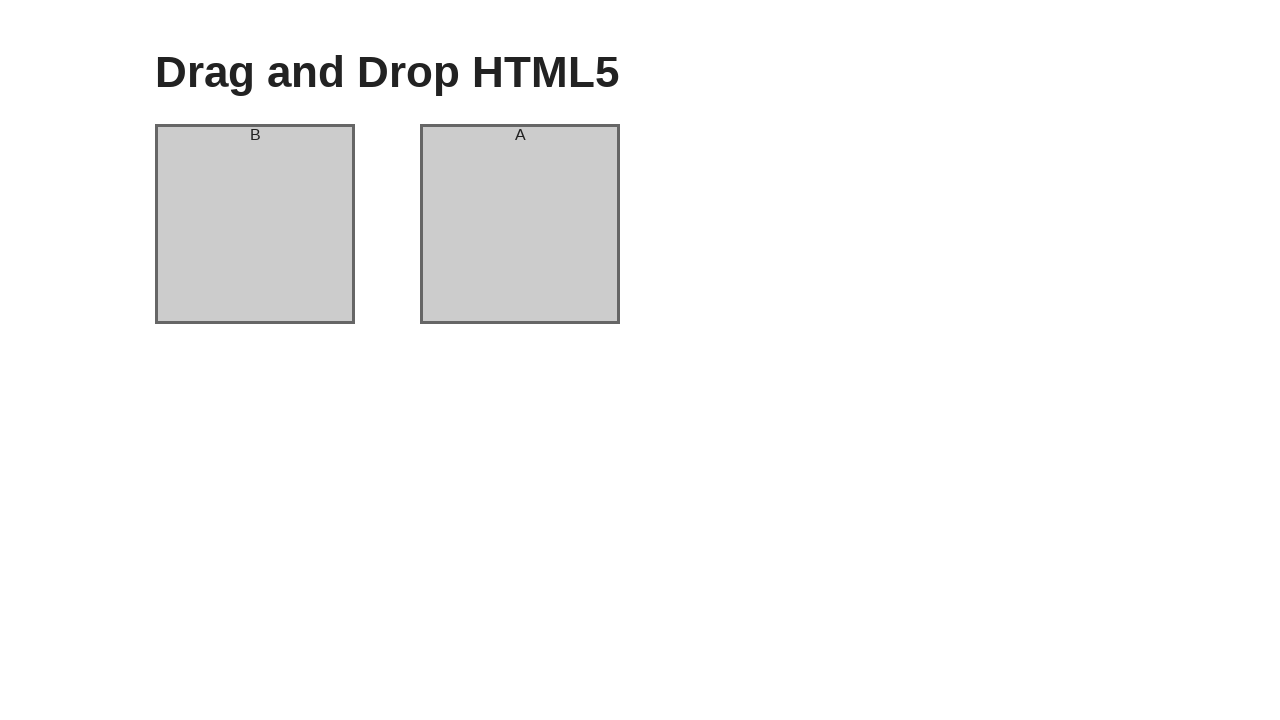

Waited 1000ms for drag-drop animation to complete
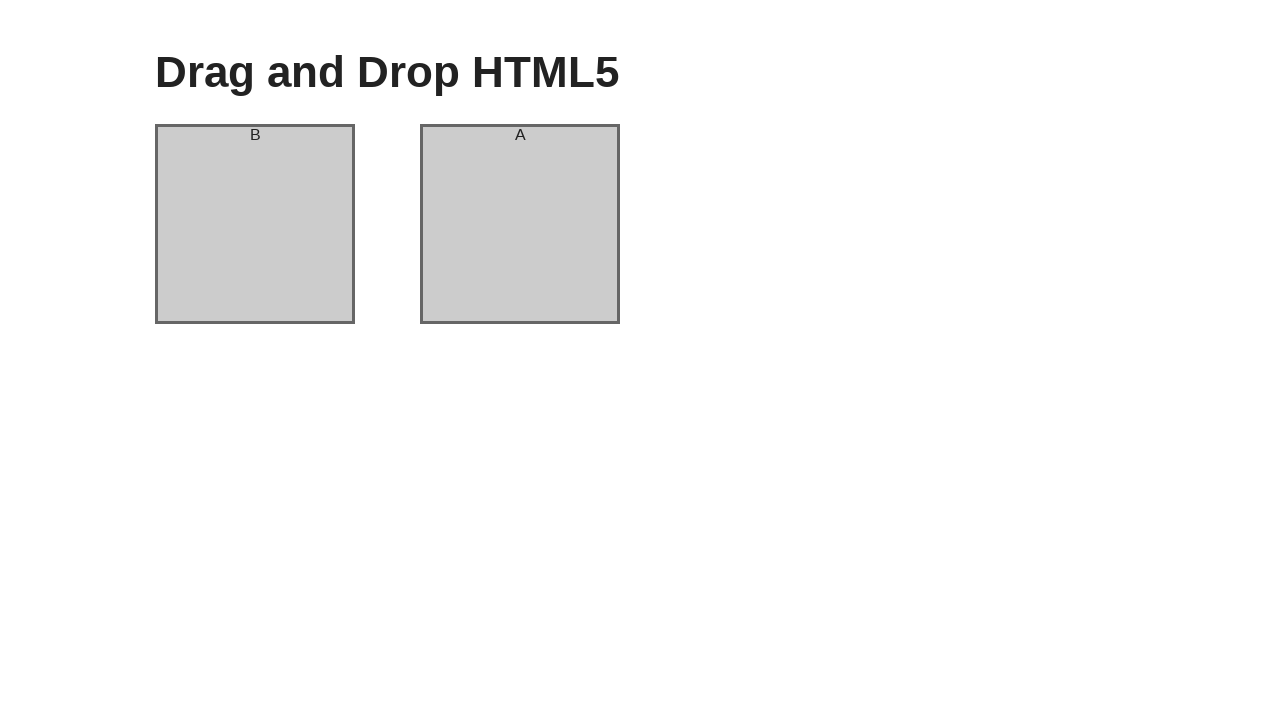

Verified column A header now contains 'B'
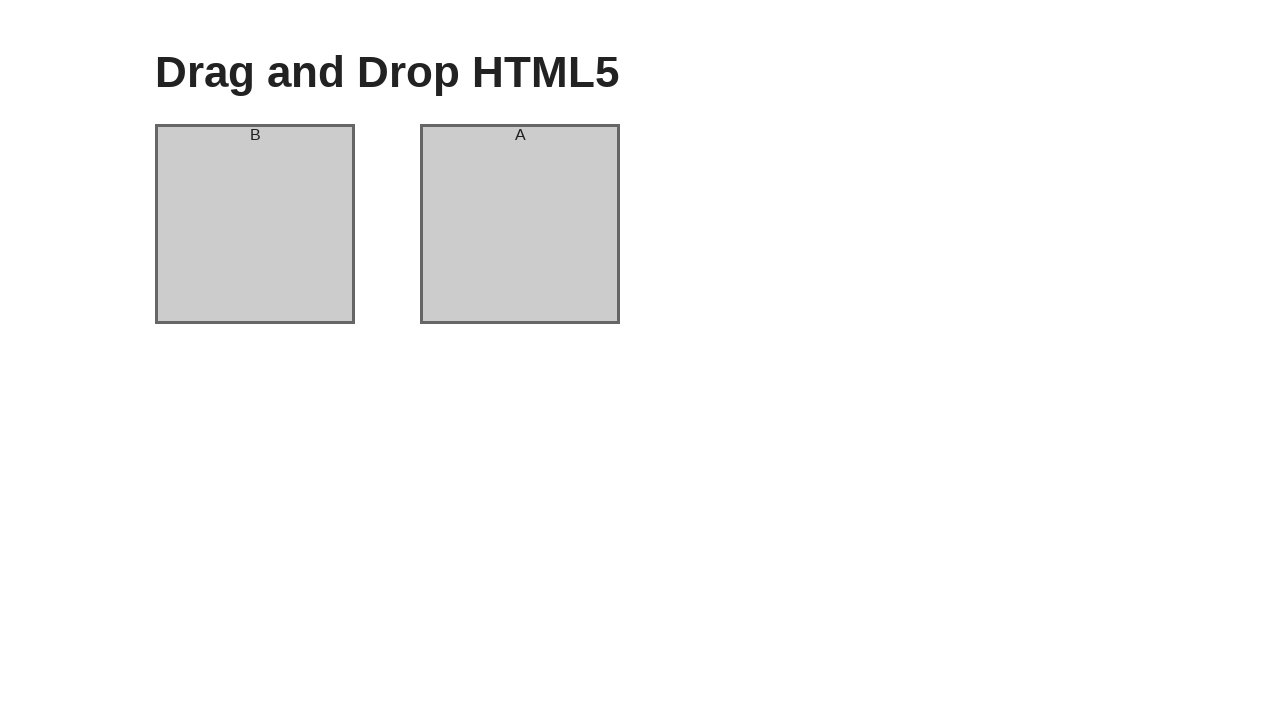

Verified column B header now contains 'A' - drag-drop swap successful
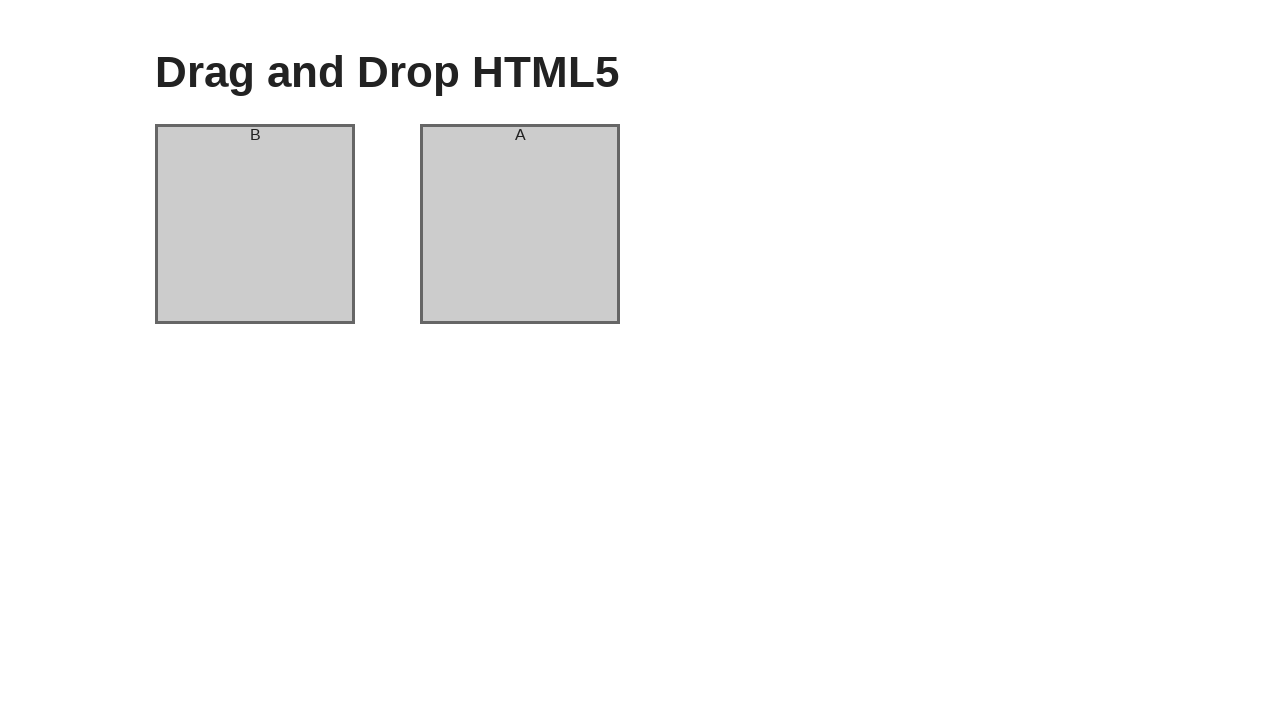

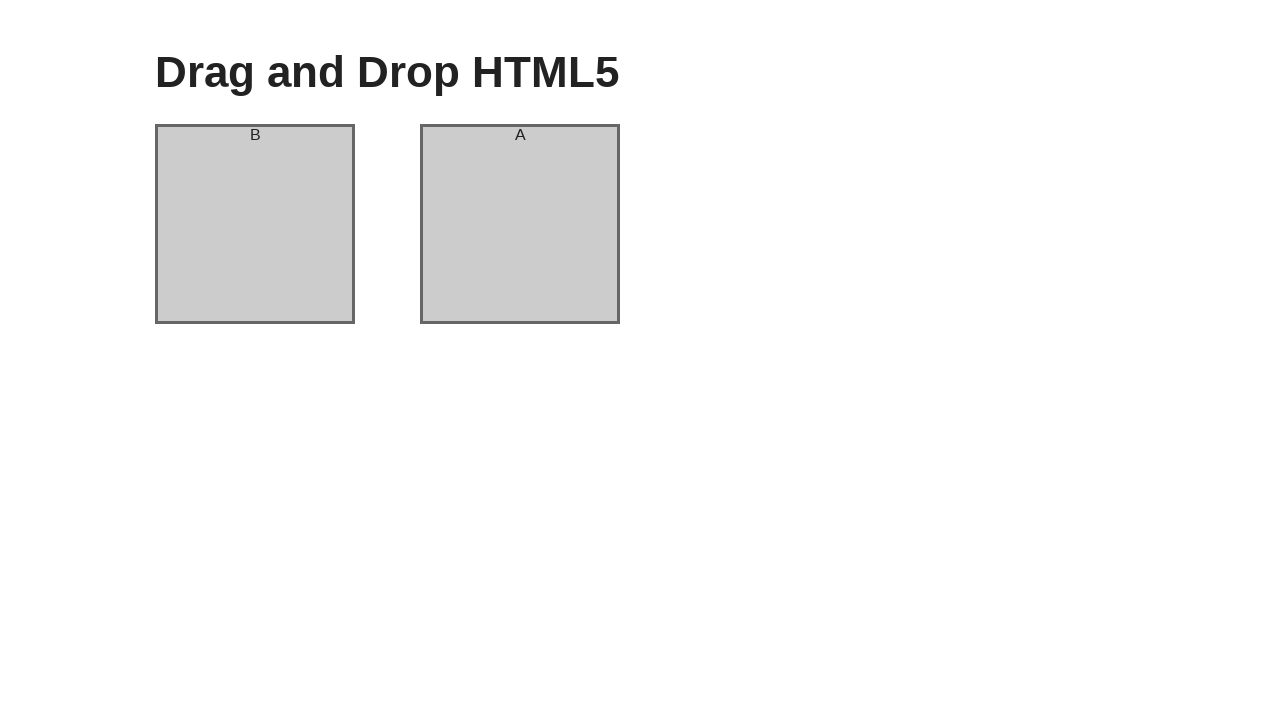